Tests window handling functionality by opening a new window, switching to it to fill form fields, then returning to the parent window to fill another field

Starting URL: https://www.hyrtutorials.com/p/window-handles-practice.html

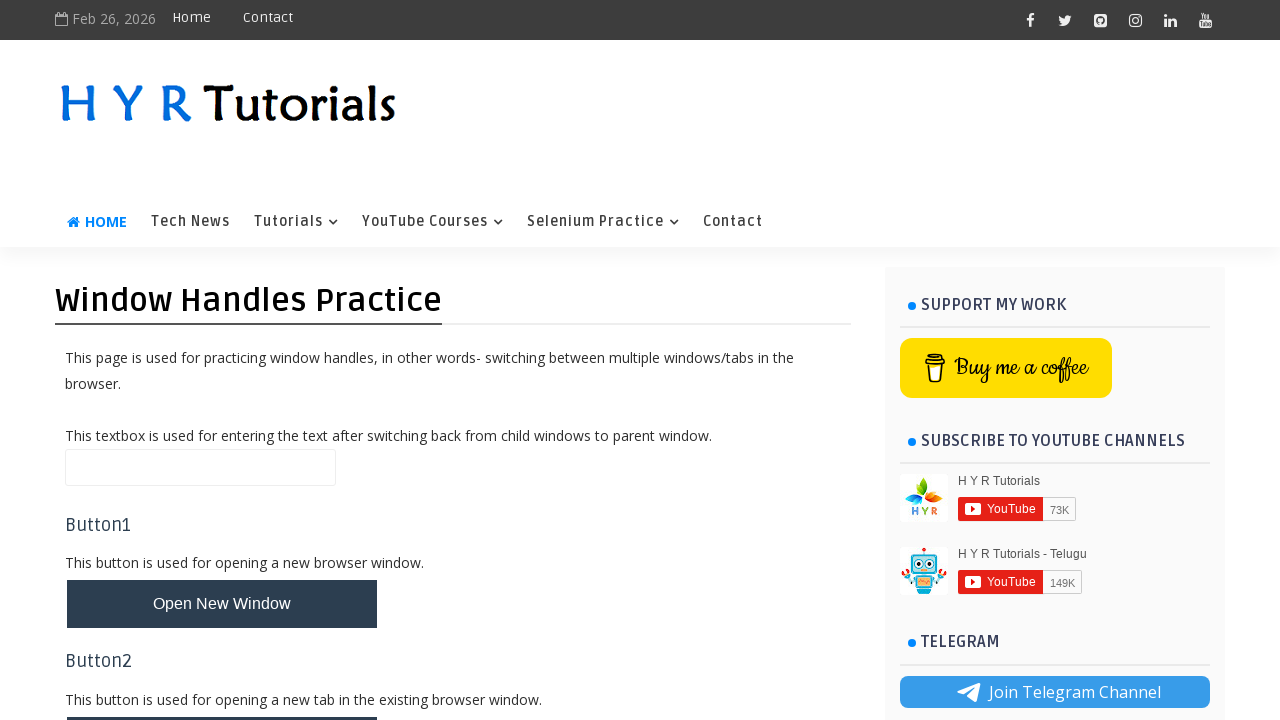

Clicked button to open new window at (222, 604) on #newWindowBtn
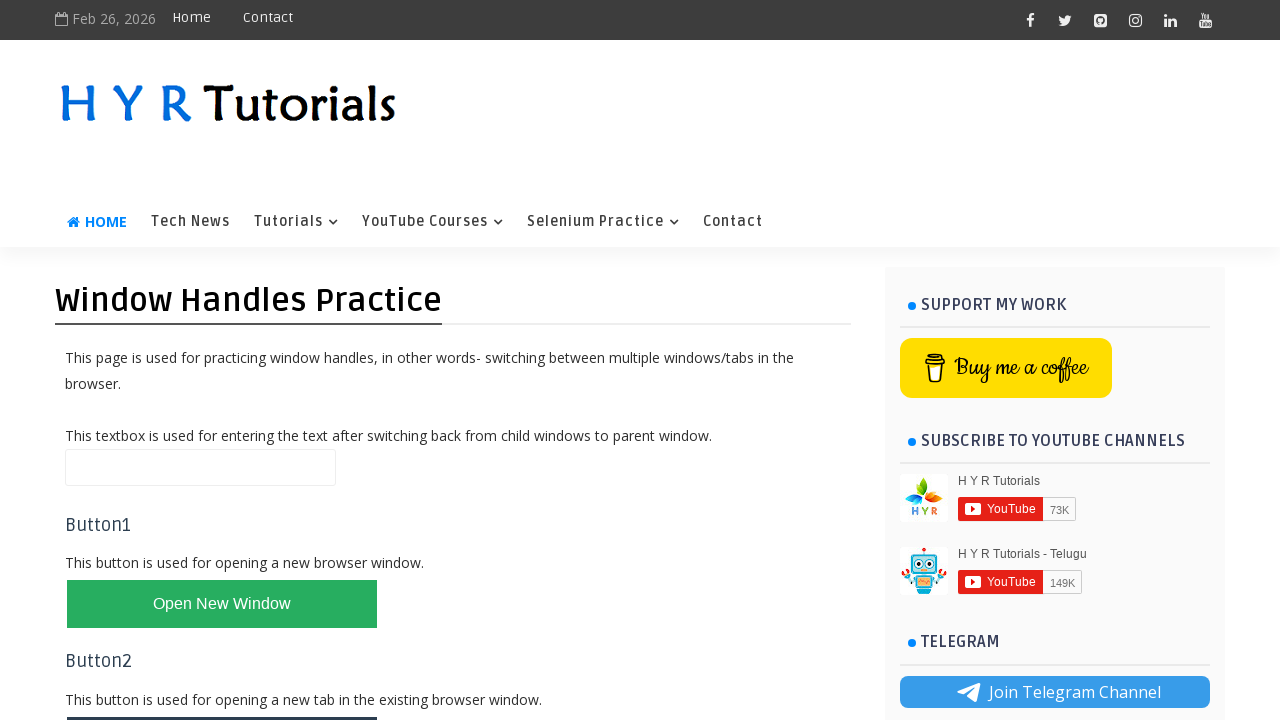

Waited for new page/window and captured it at (222, 604) on #newWindowBtn
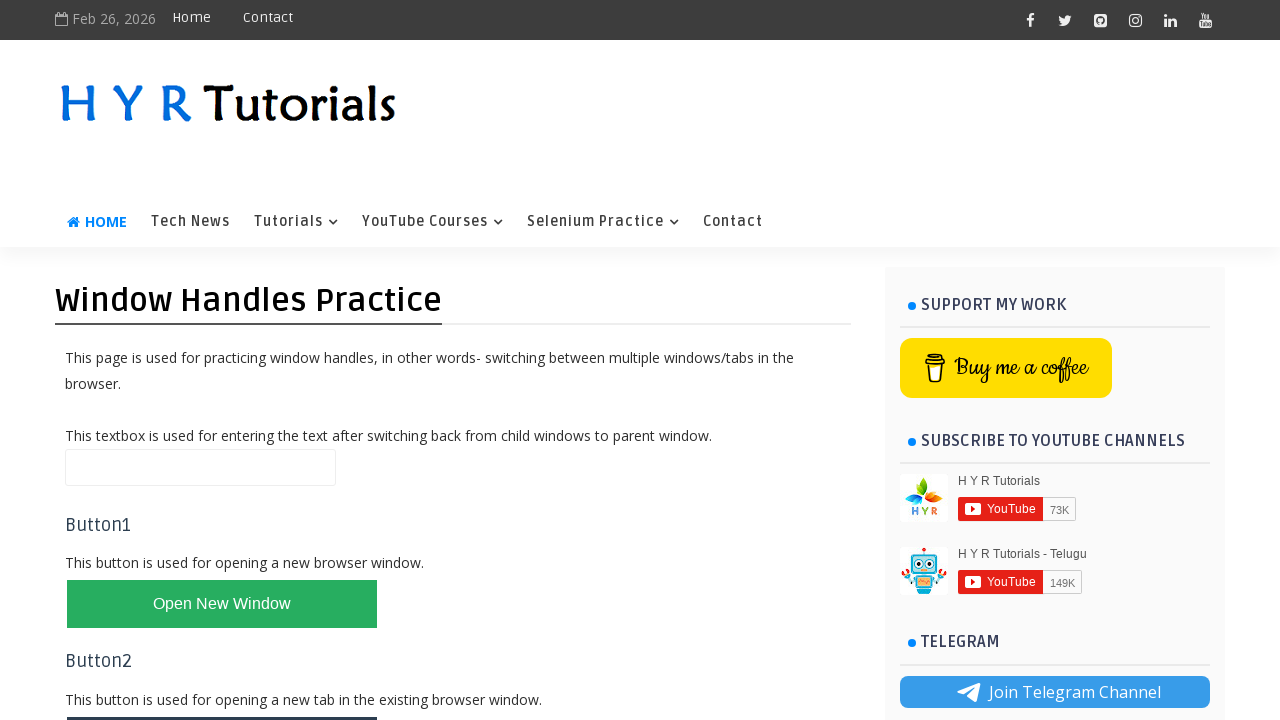

Switched to the newly opened window
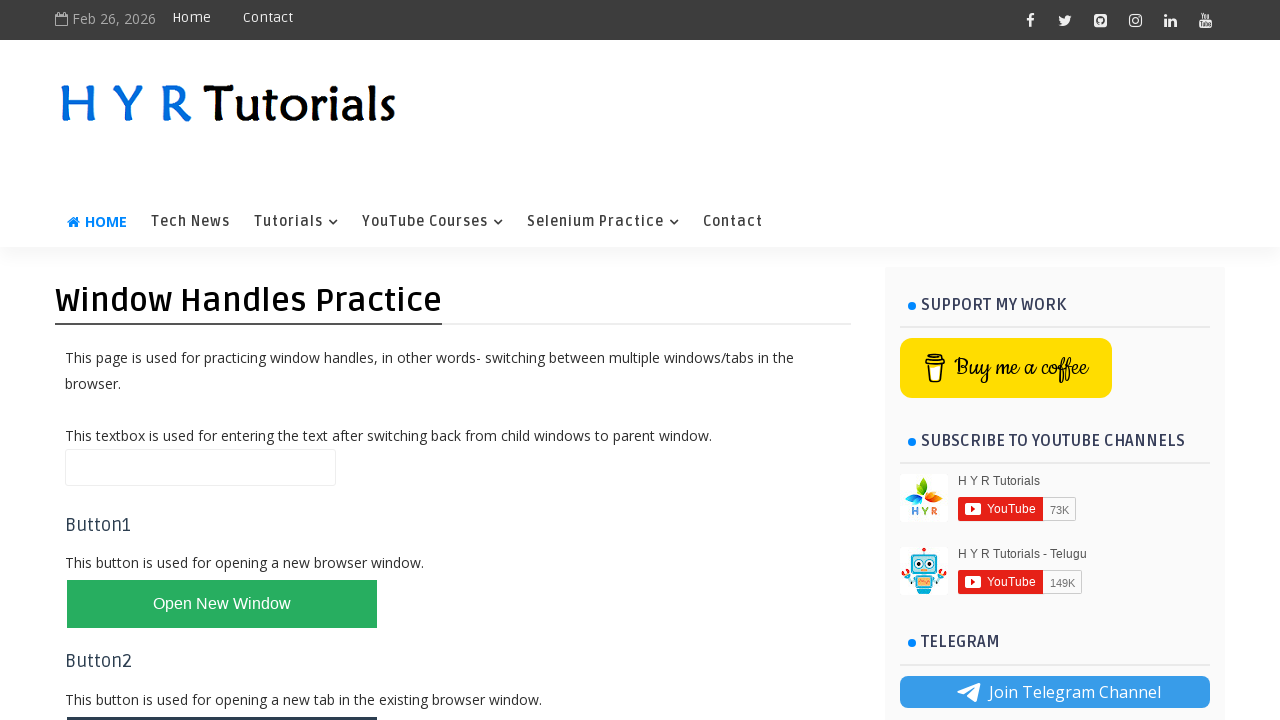

Filled firstName field with 'Hello World' in new window on #firstName
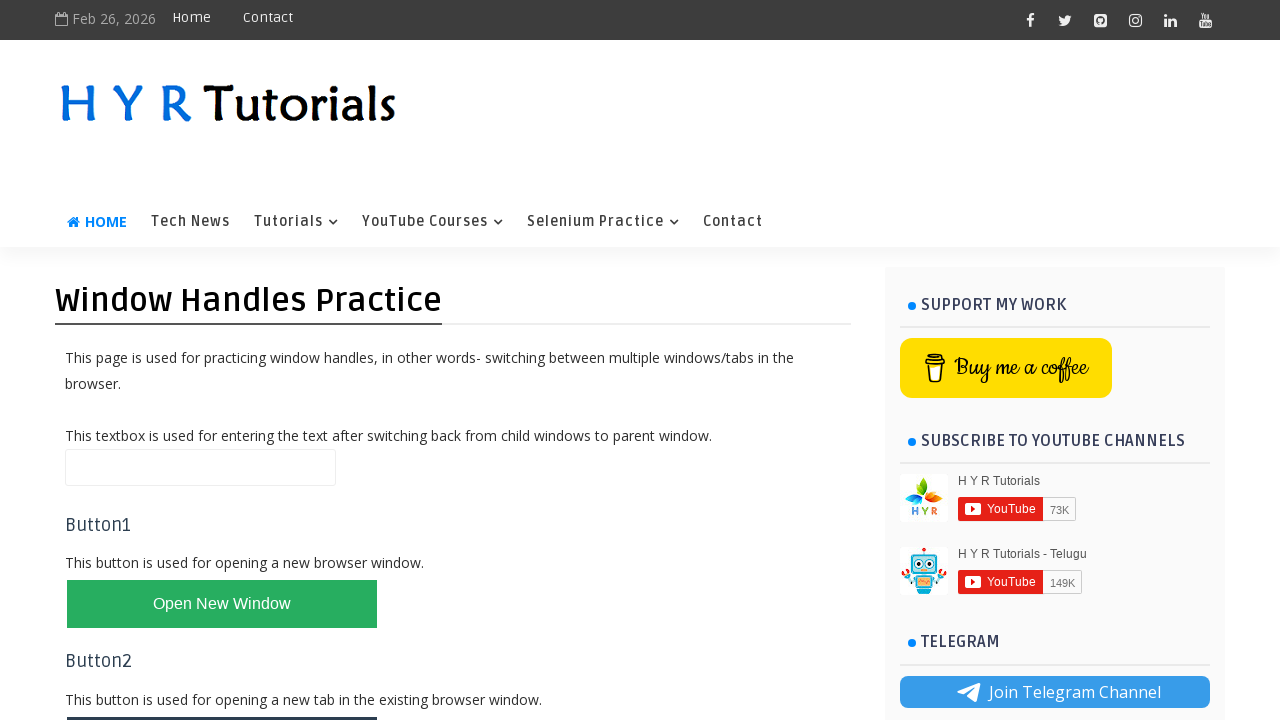

Filled lastName field with 'password' in new window on #lastName
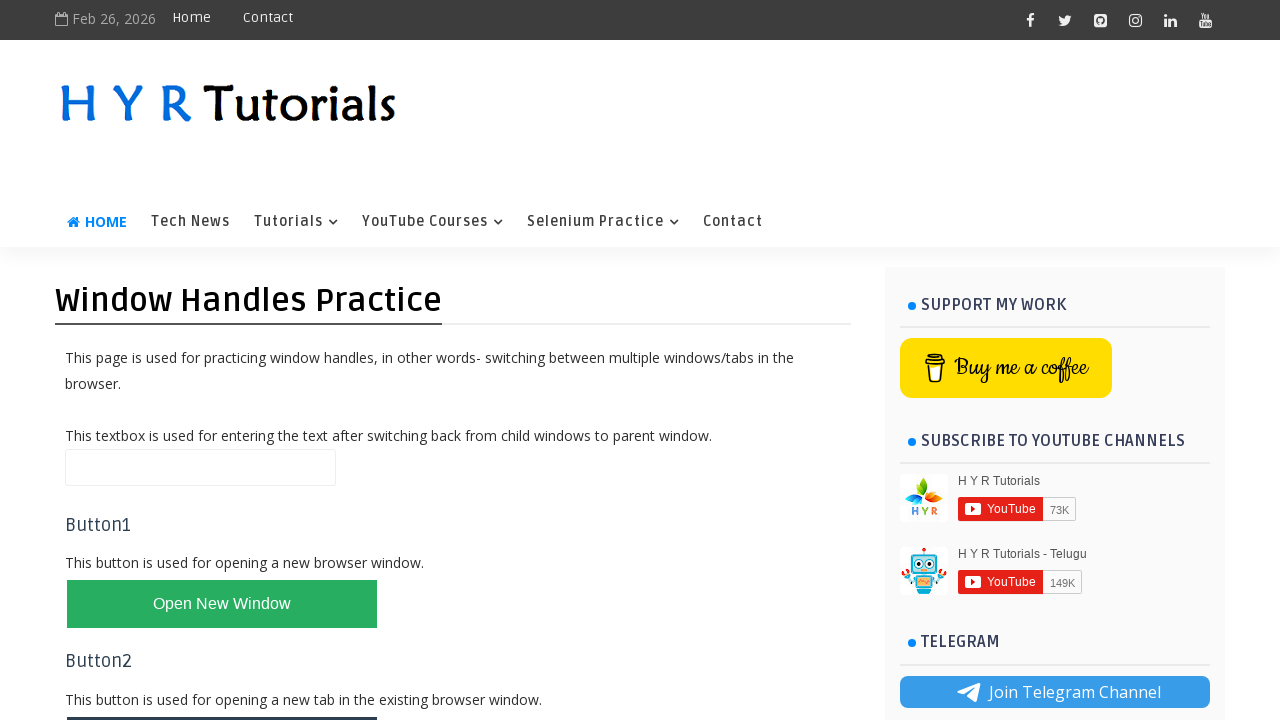

Closed the new window
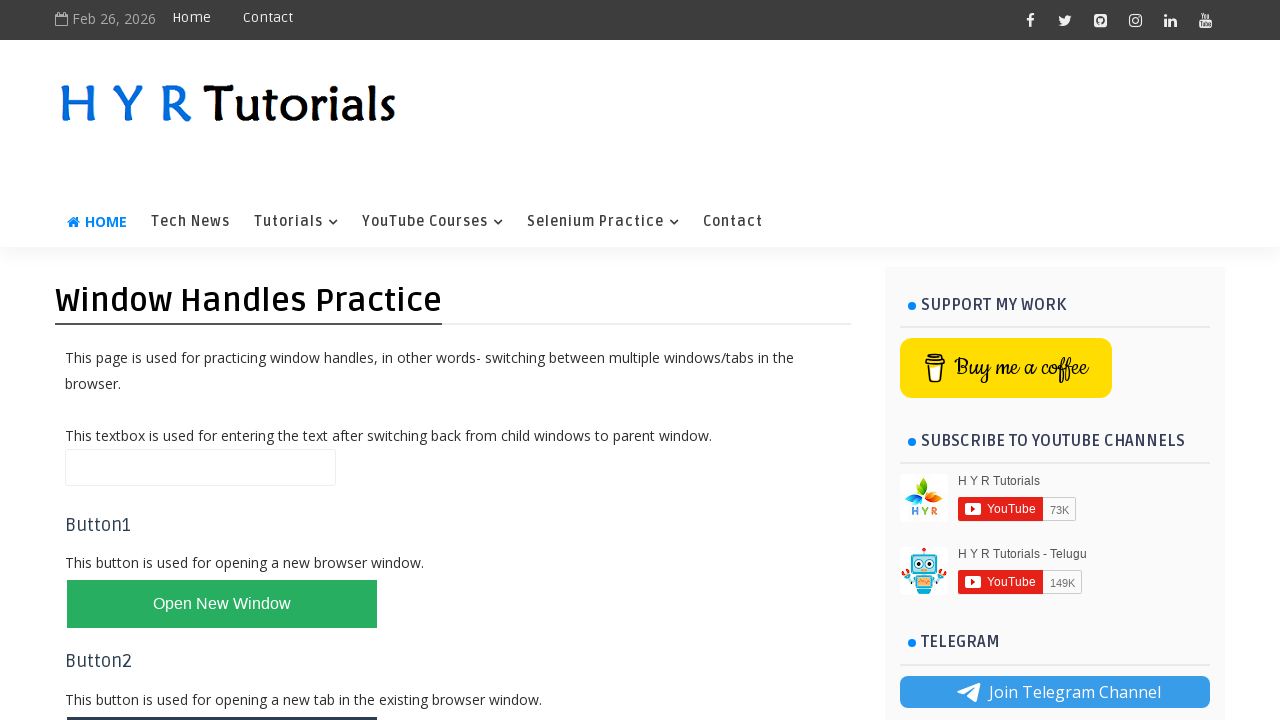

Filled name field with 'Hello Java' in parent window on #name
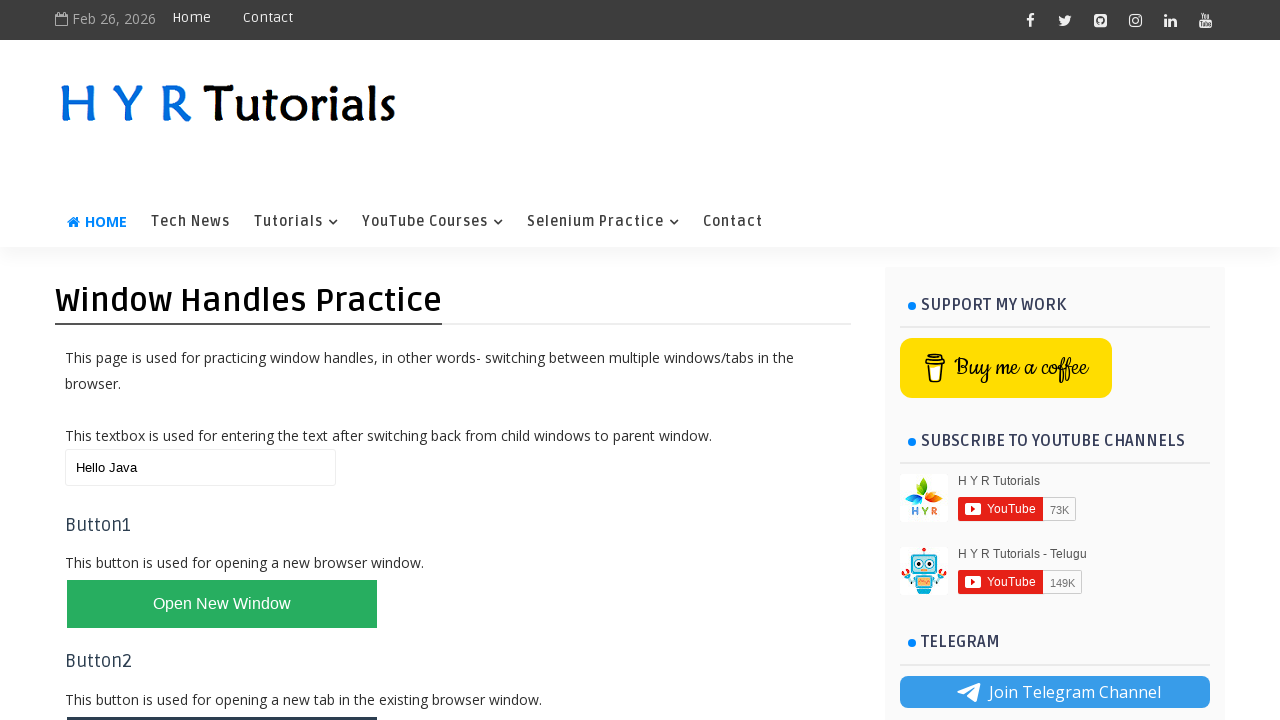

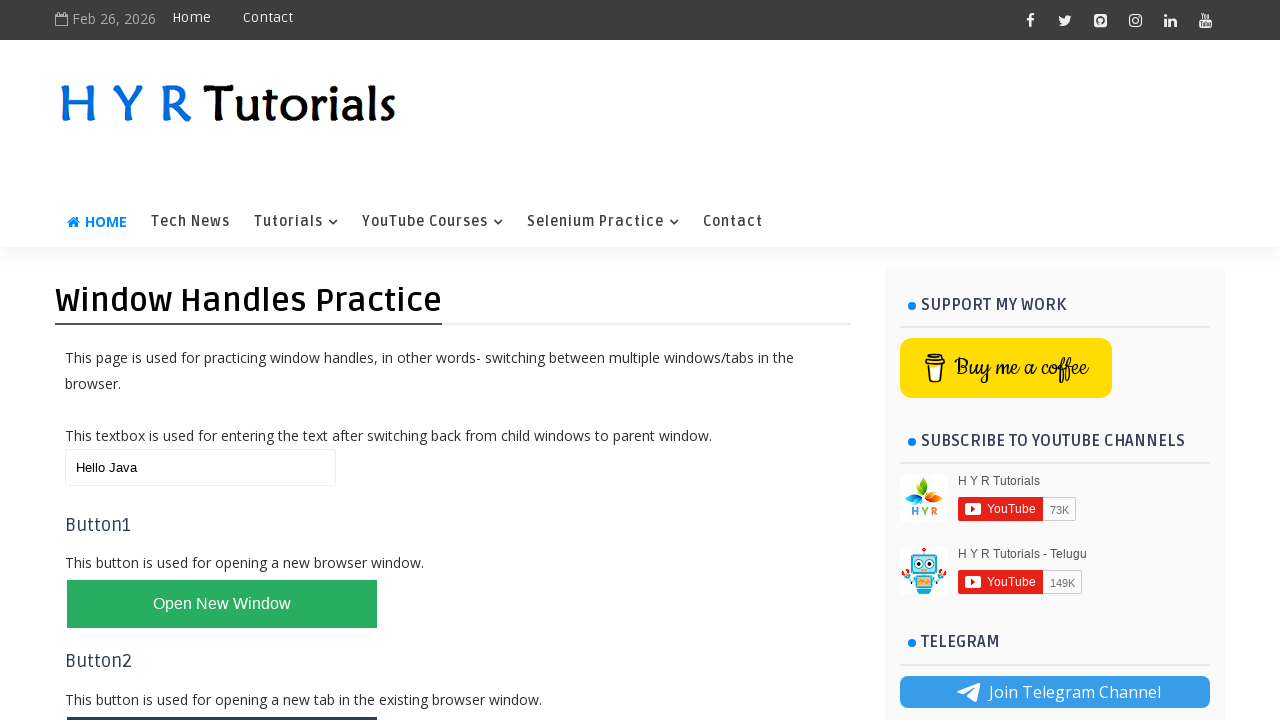